Tests radio button functionality by clicking on a specific radio button in a group and verifying it becomes selected. Specifically clicks the "water_polo" radio button in the "sport" group.

Starting URL: https://practice.cydeo.com/radio_buttons

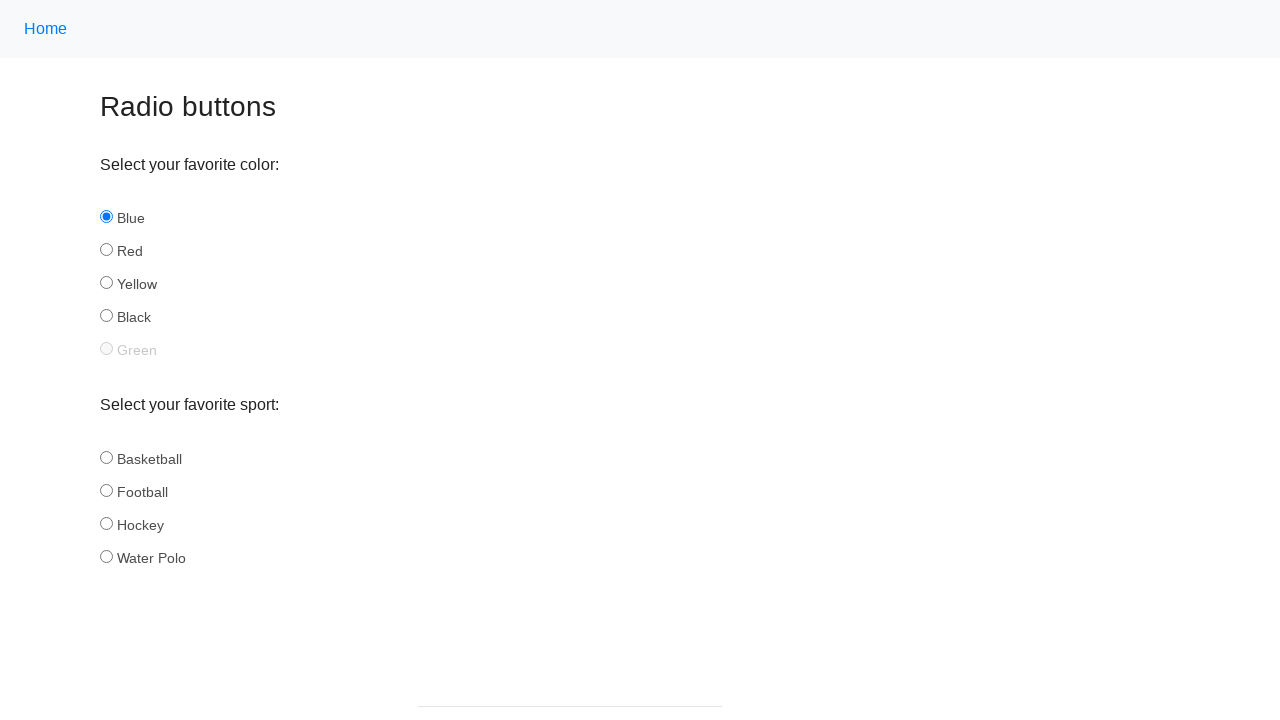

Located water_polo radio button in sport group
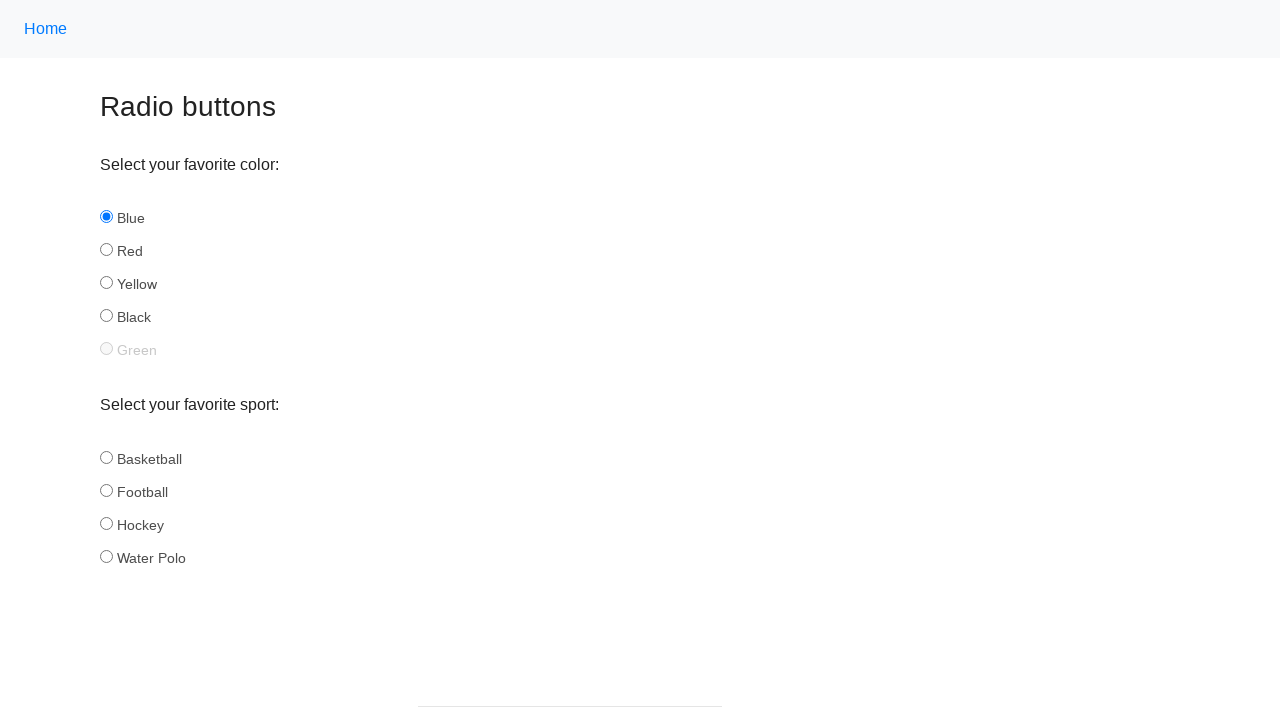

Clicked water_polo radio button at (106, 556) on input[name='sport'][id='water_polo' i]
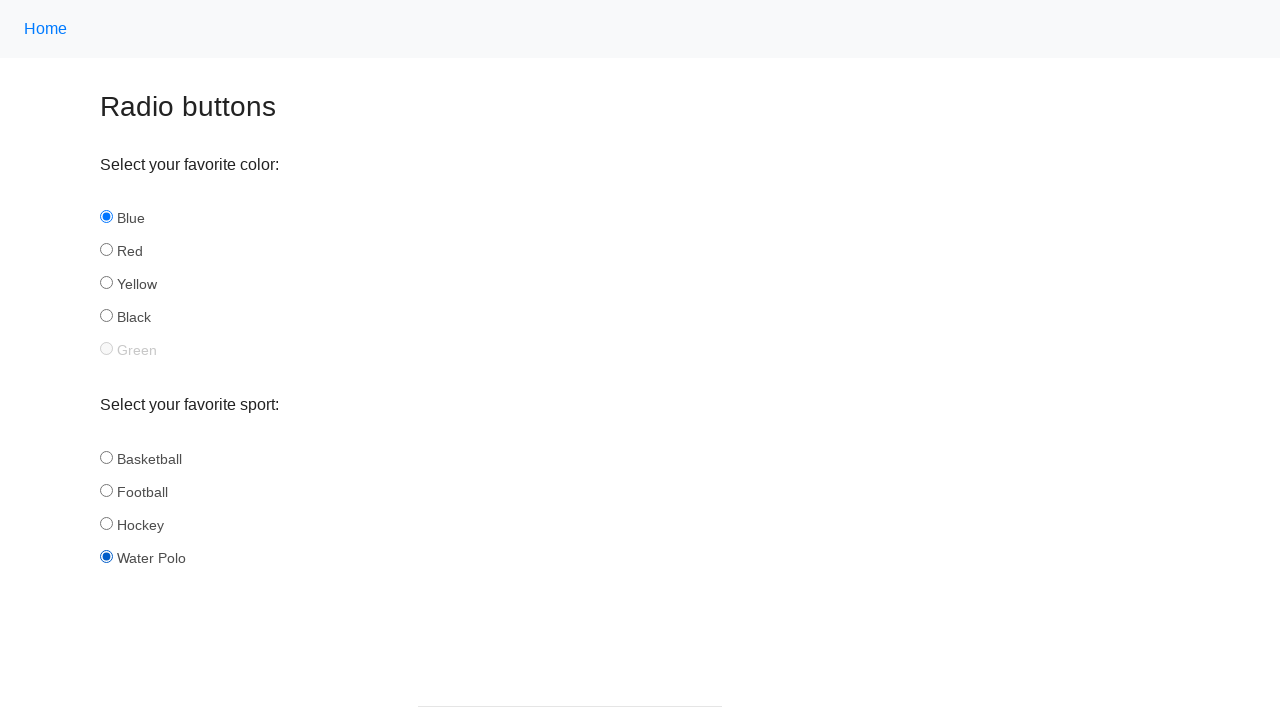

Verified water_polo radio button is checked
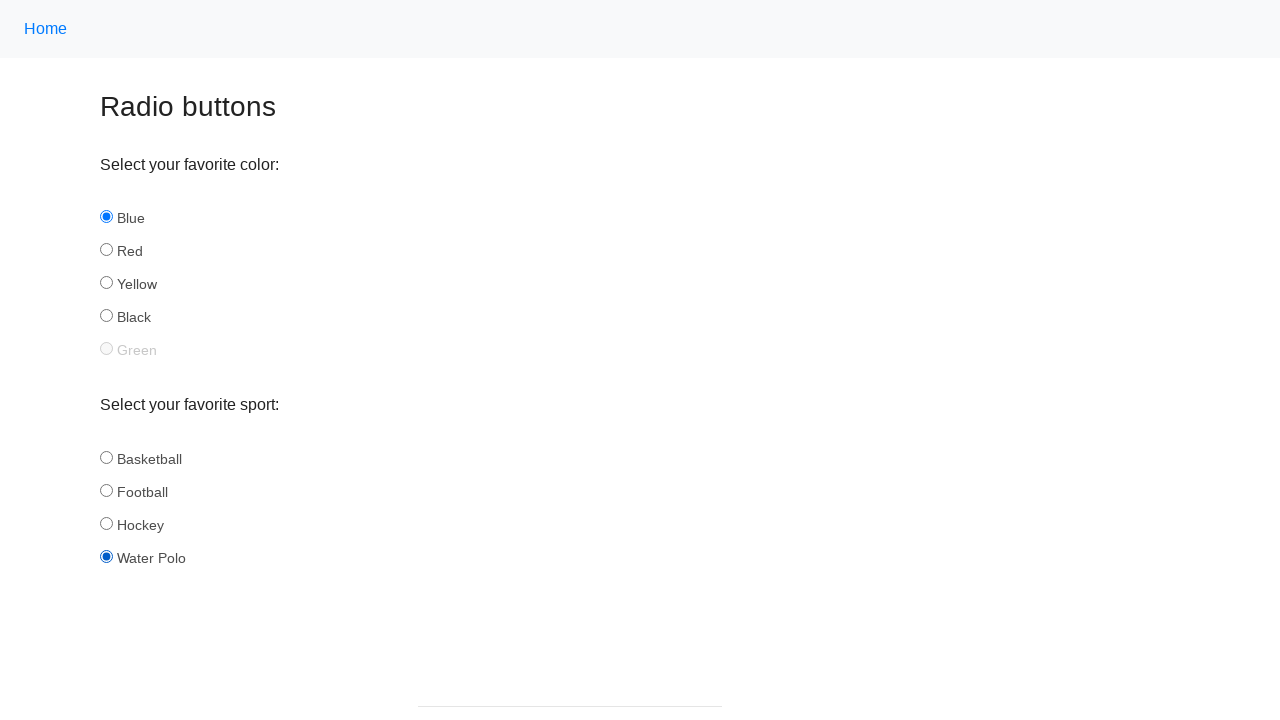

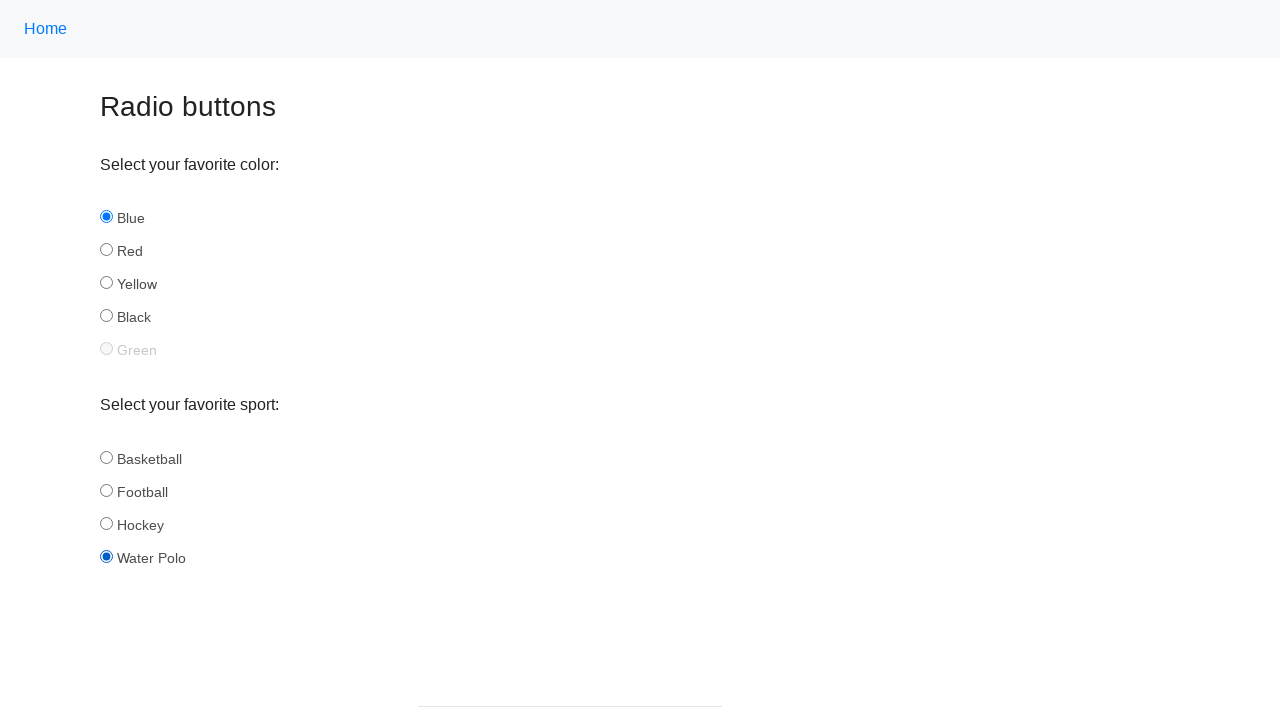